Tests dropdown selection by selecting a country using index (4th option) from a dropdown menu

Starting URL: https://testautomationpractice.blogspot.com/

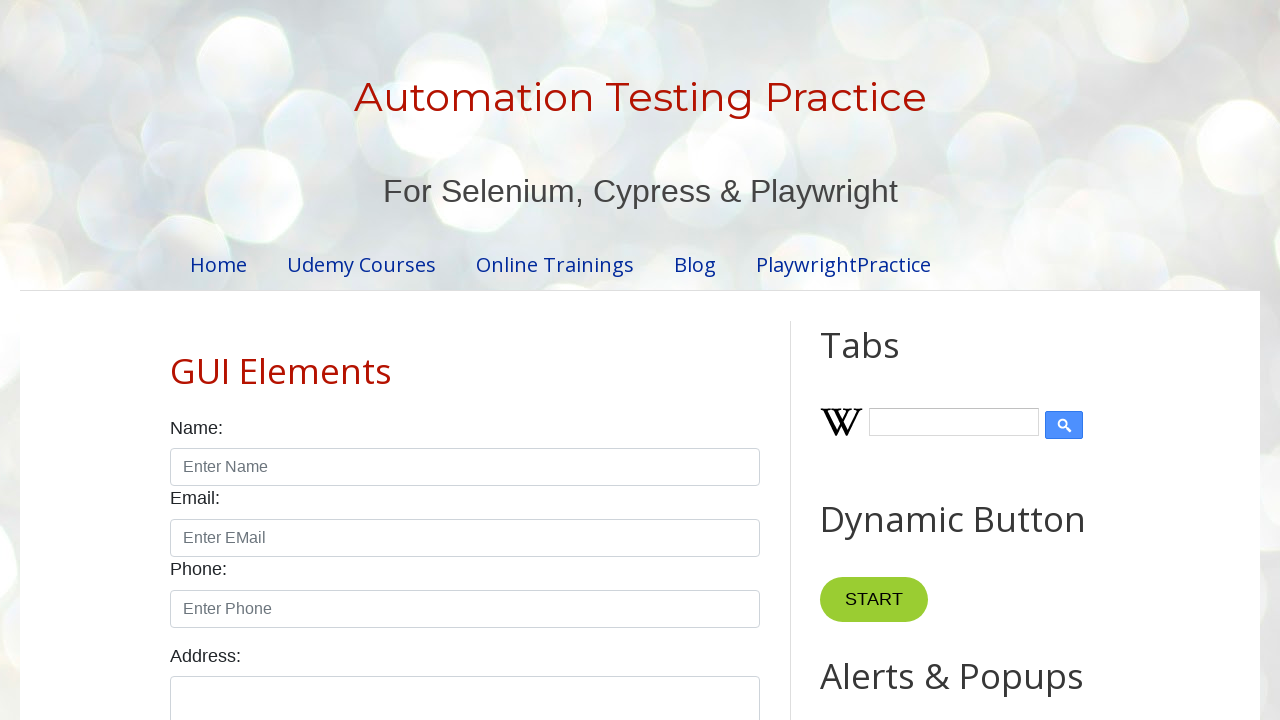

Scrolled down to make dropdown visible
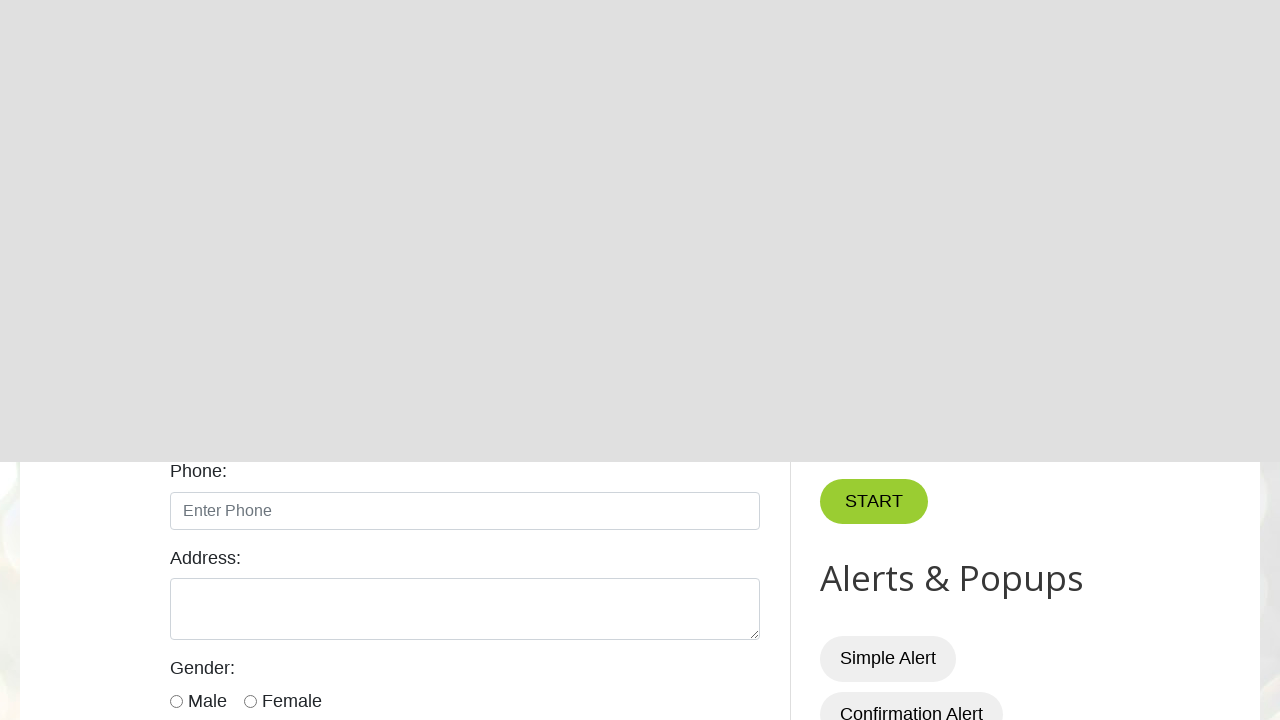

Selected 4th option from country dropdown by index on select#country
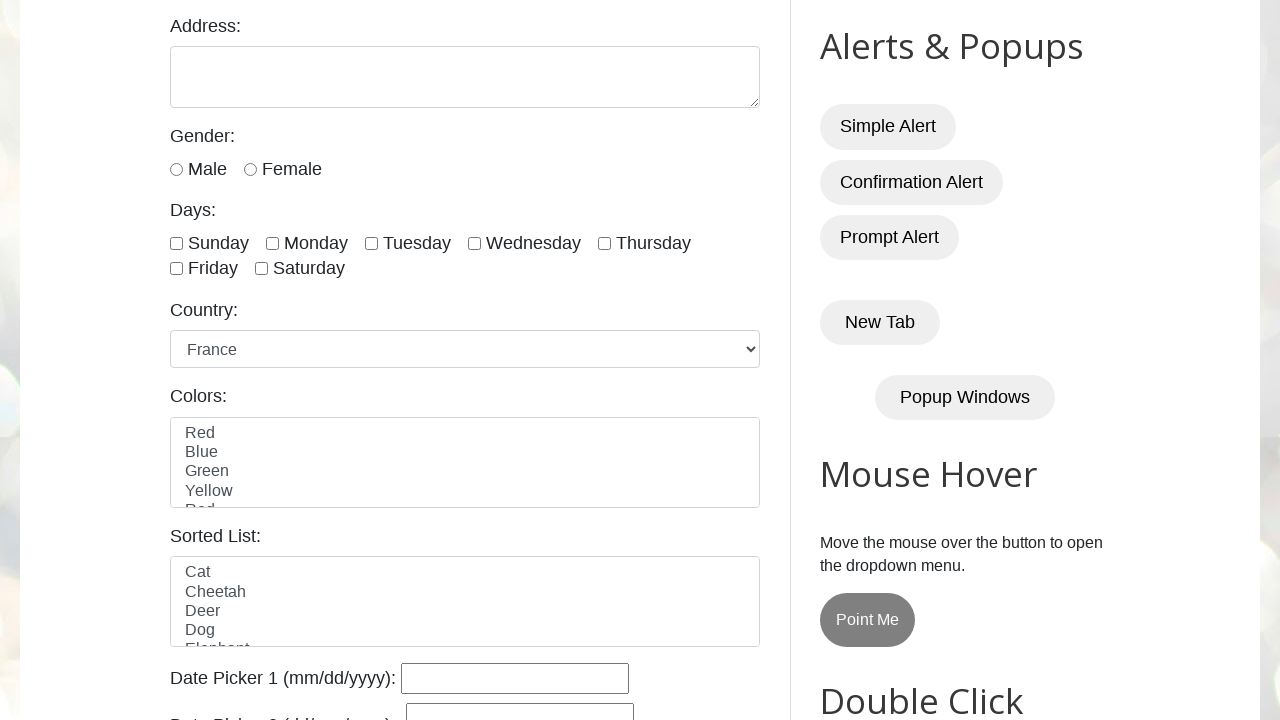

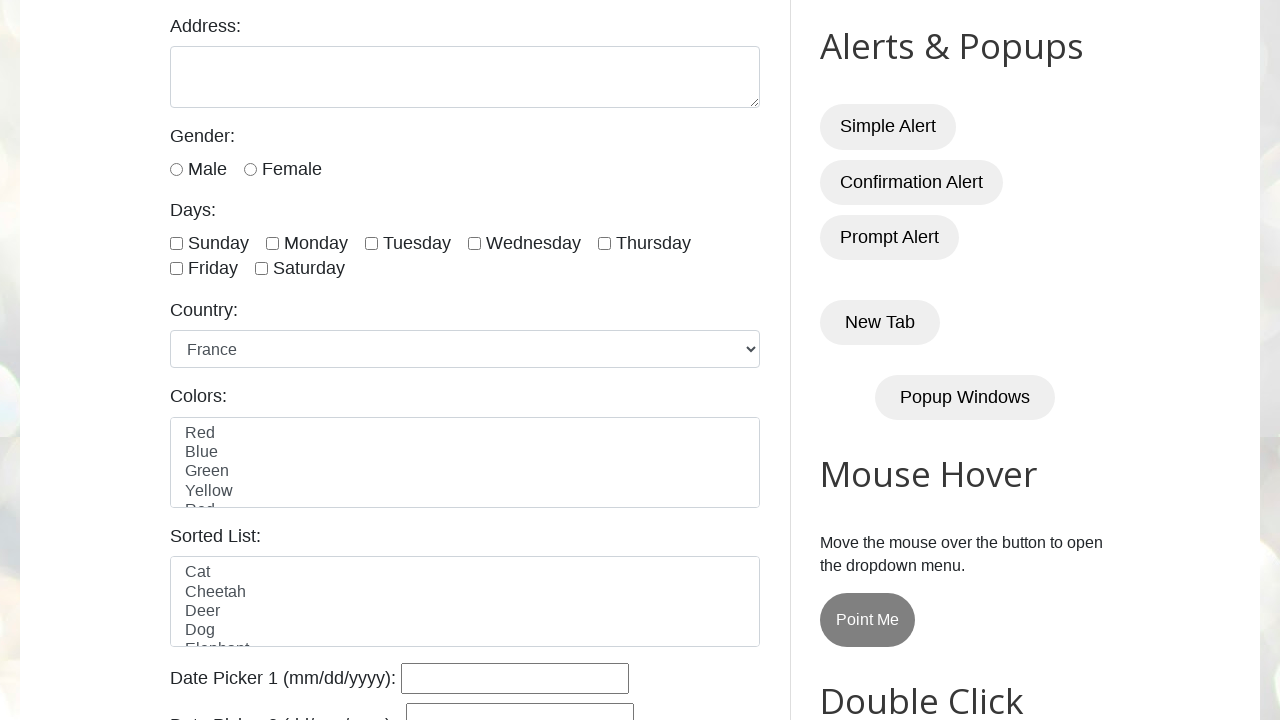